Tests drag and drop functionality by dragging an element onto a droppable target on the jQuery UI demo page

Starting URL: https://jqueryui.com/resources/demos/droppable/default.html

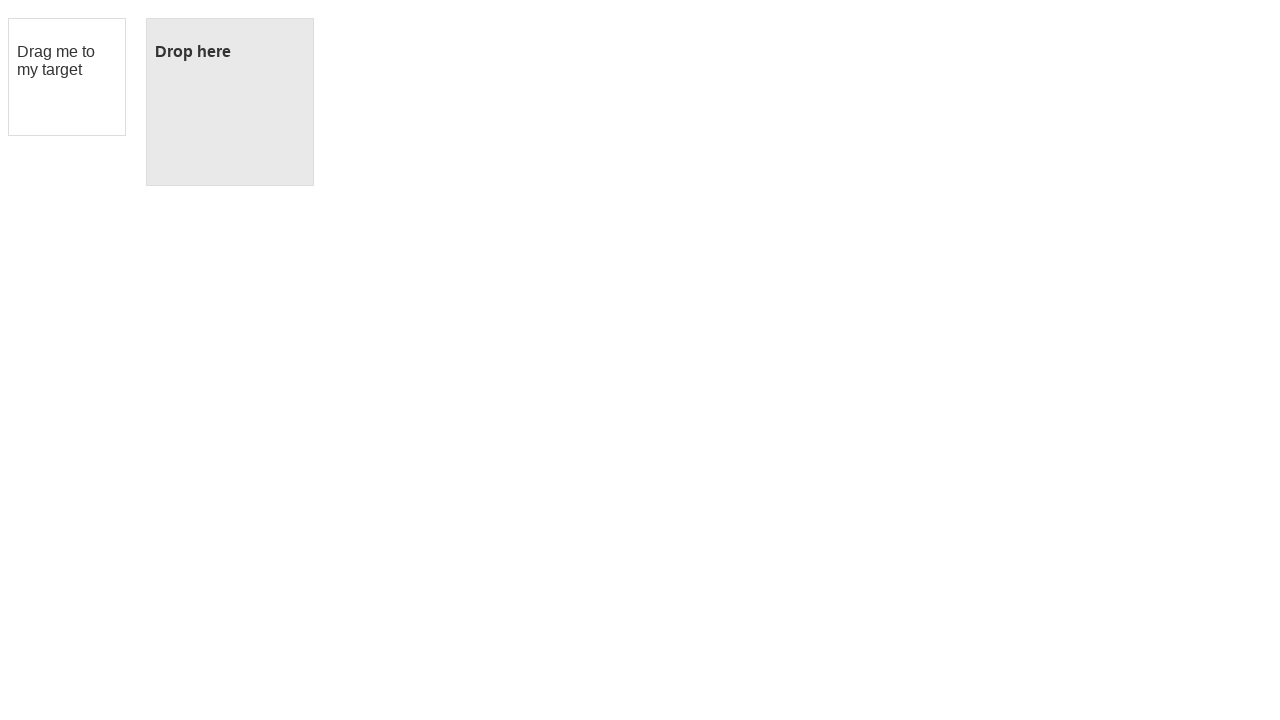

Located the draggable element with ID 'draggable'
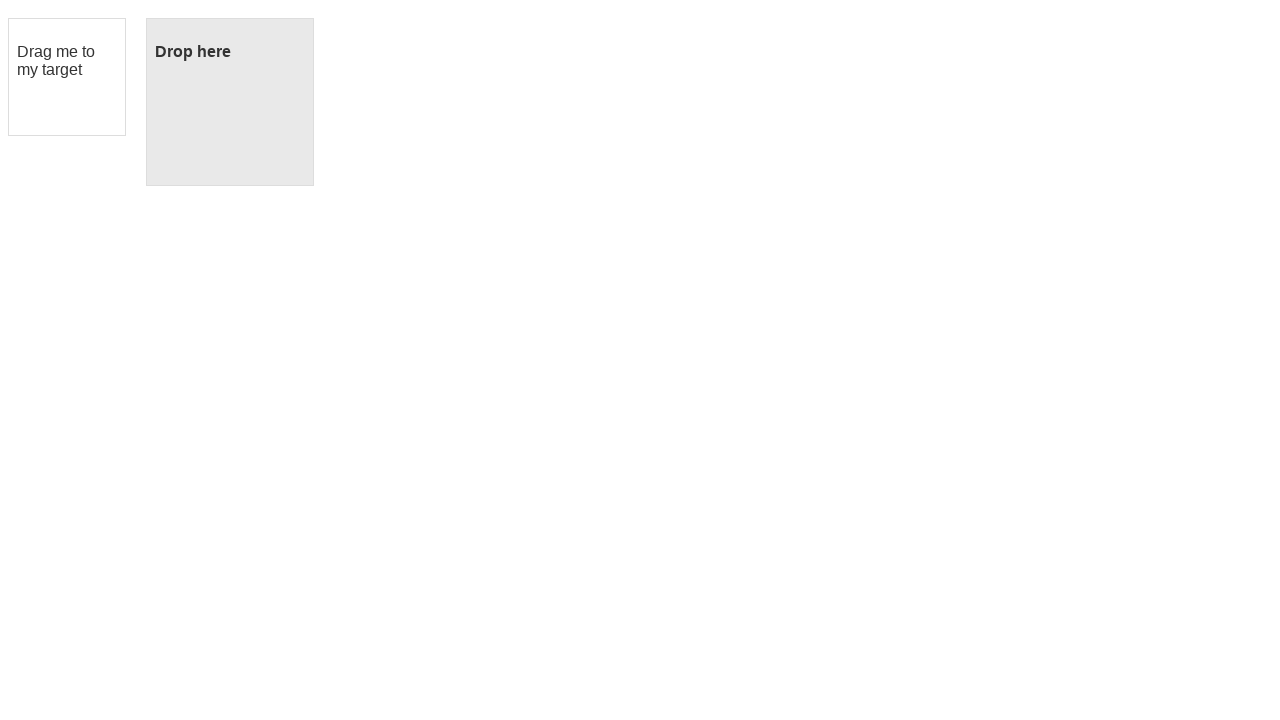

Located the droppable target element with ID 'droppable'
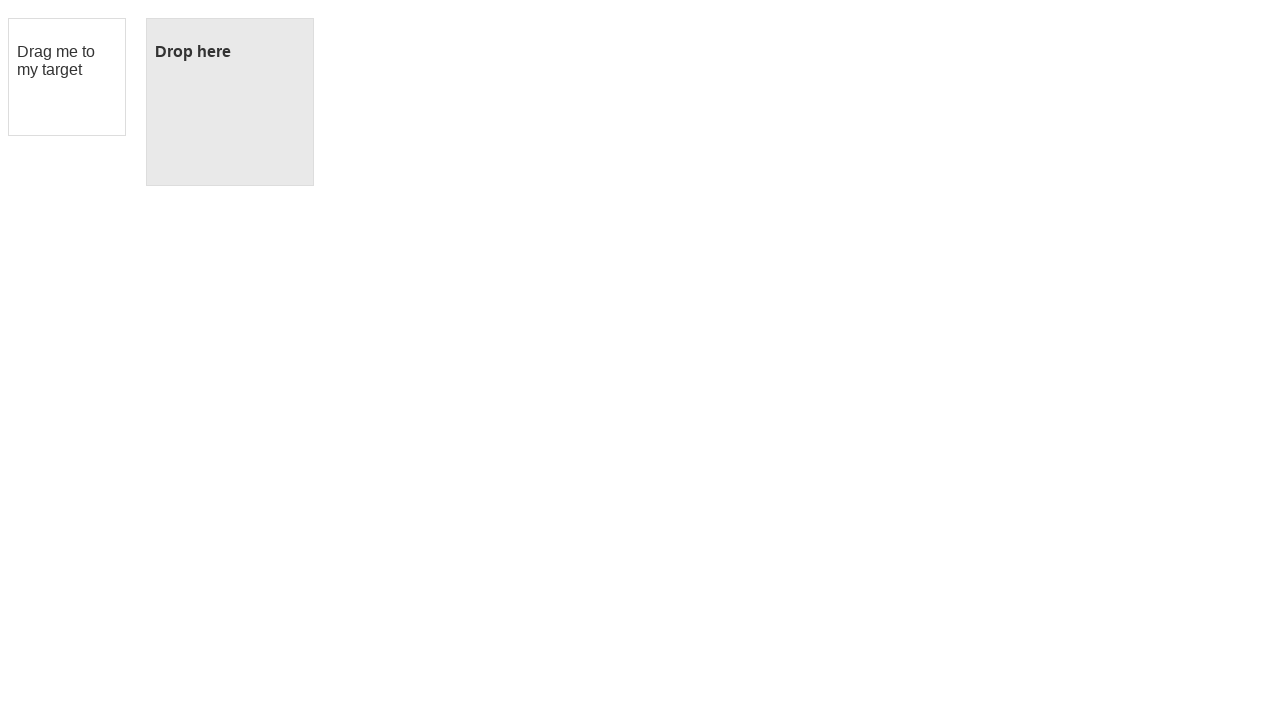

Successfully dragged the draggable element onto the droppable target at (230, 102)
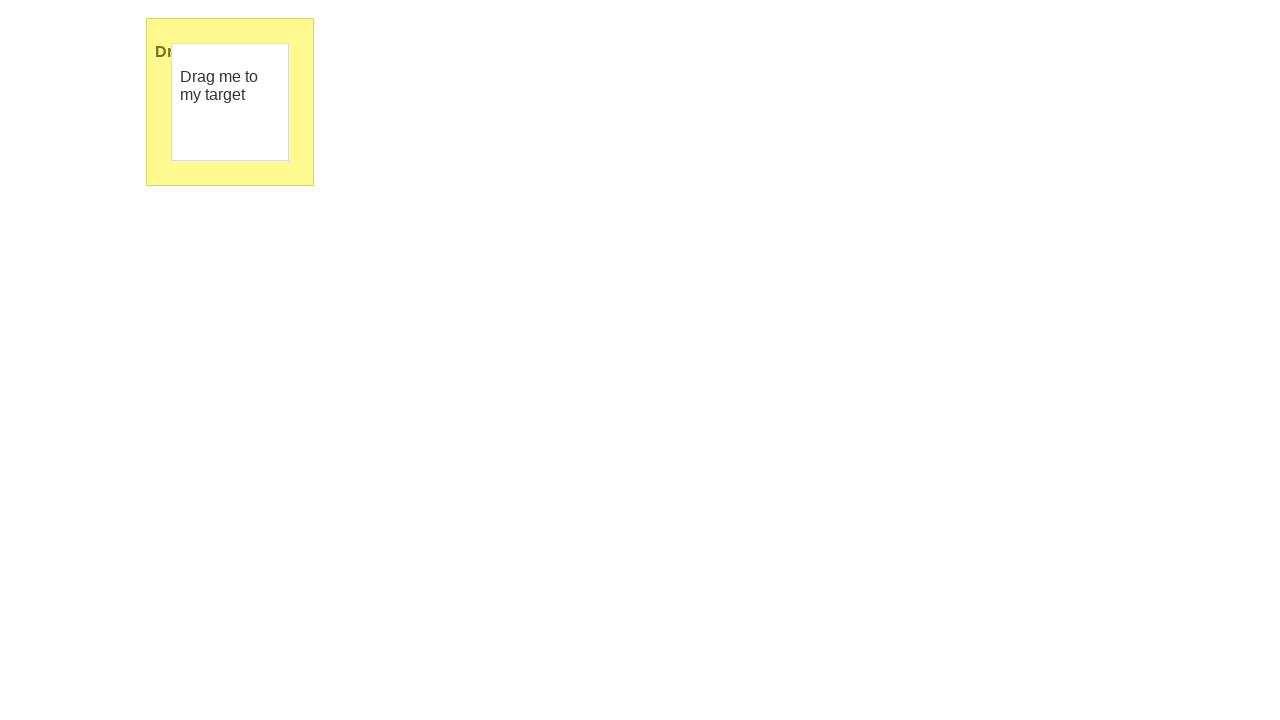

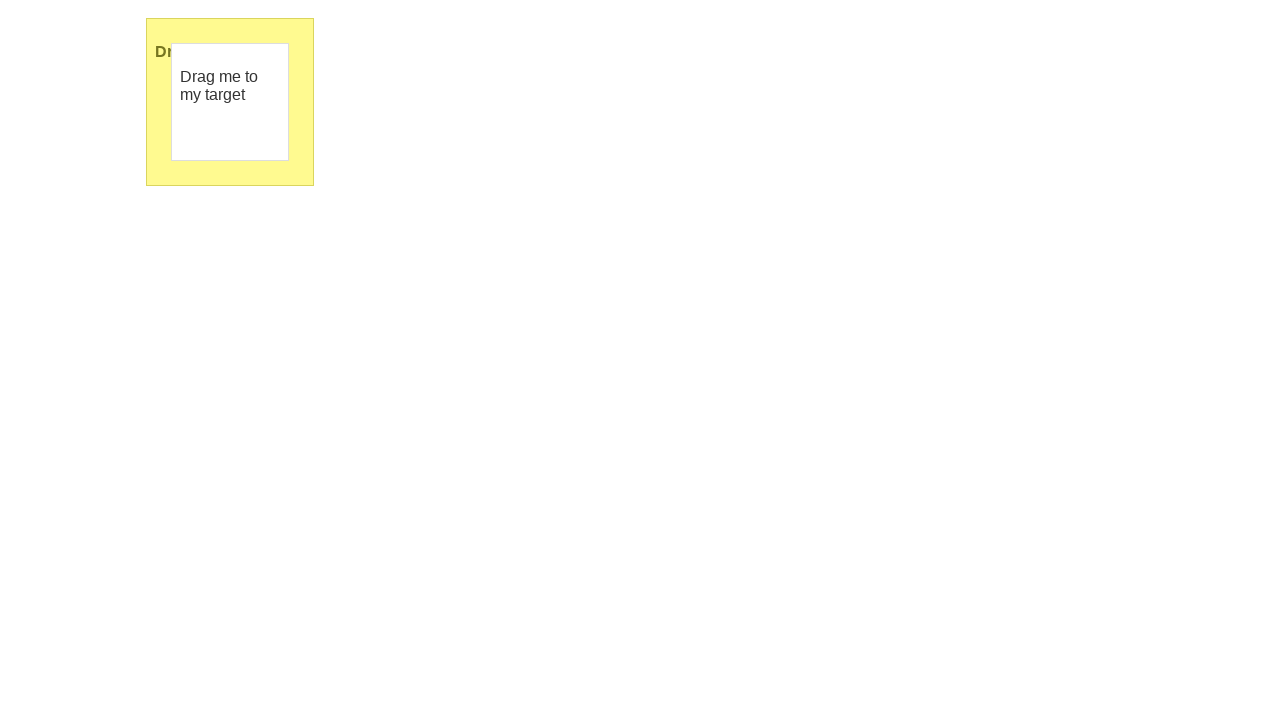